Tests that the news page loads correctly by verifying the page identifier

Starting URL: https://www.gcores.com/news

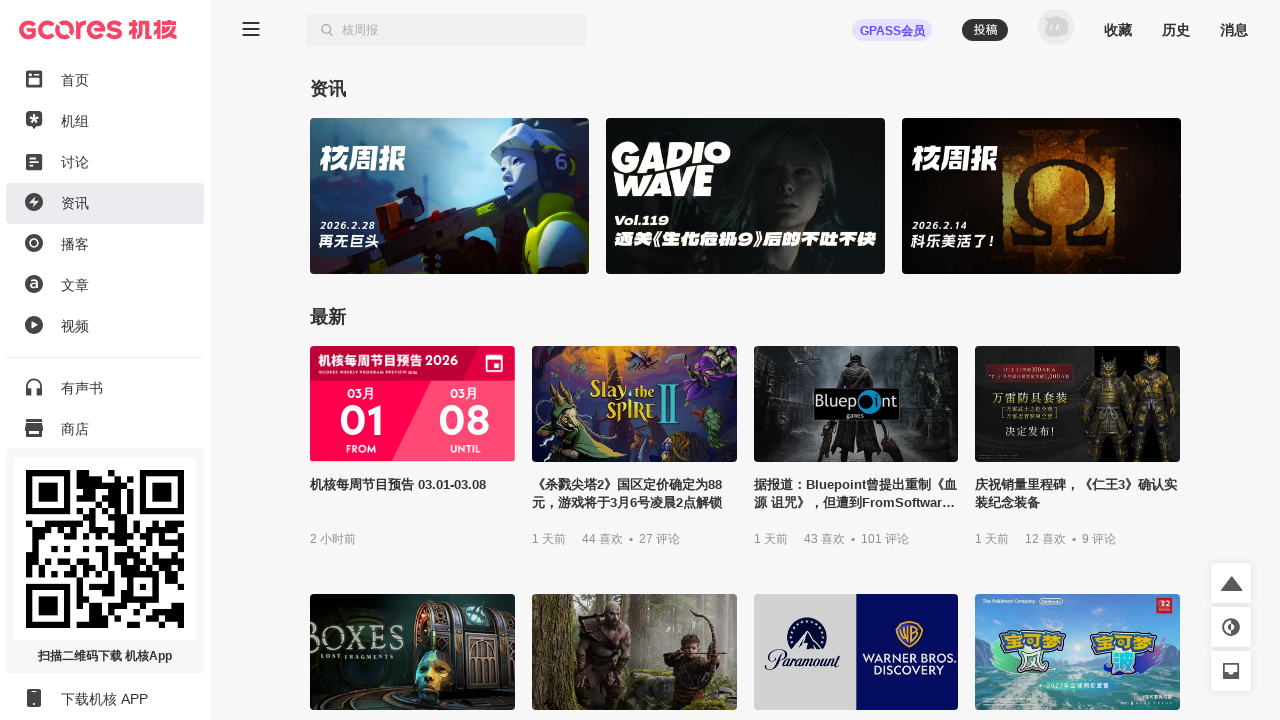

Waited for main app container (#app_inner) to load
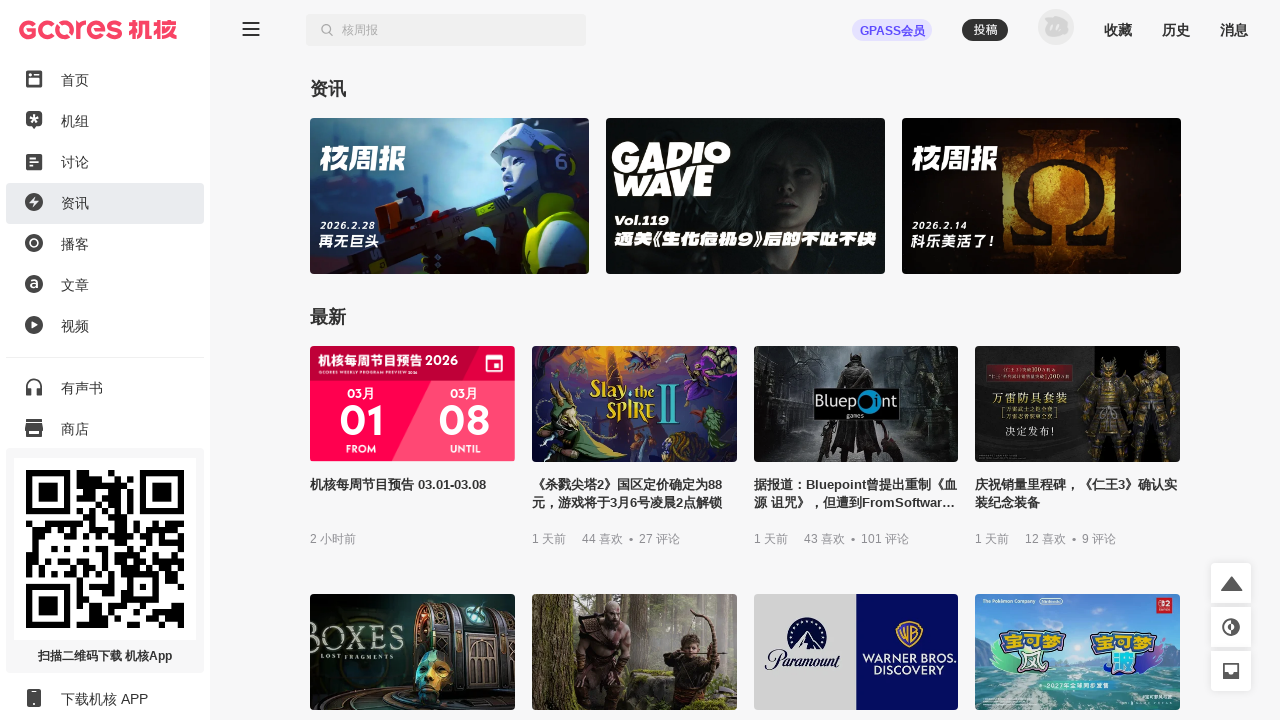

Located the app_inner element
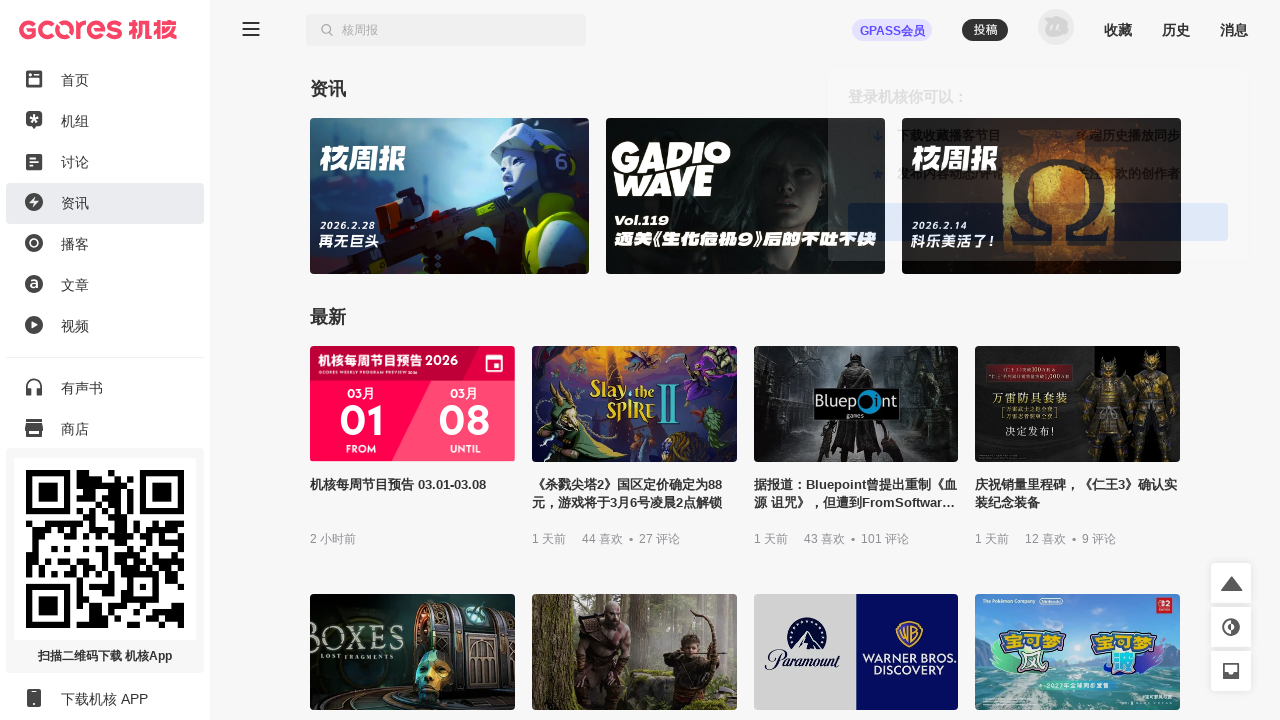

Verified page identifier: data-page-name attribute equals 'newsList'
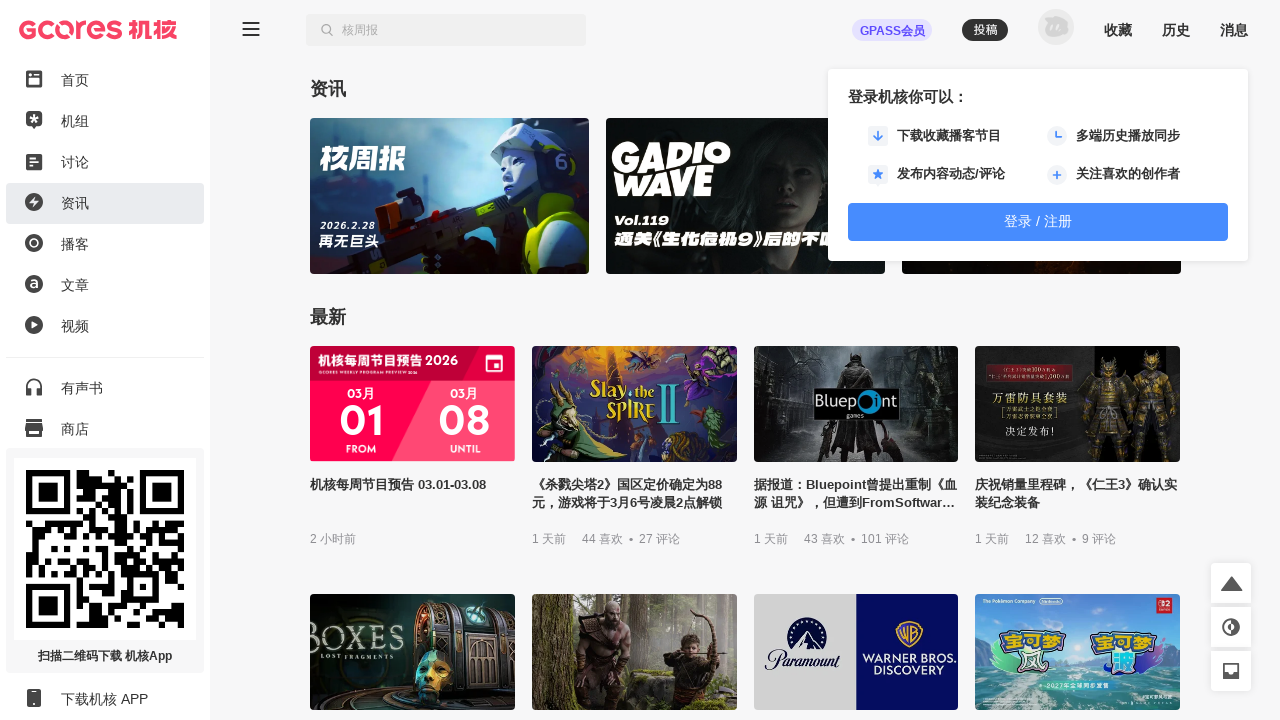

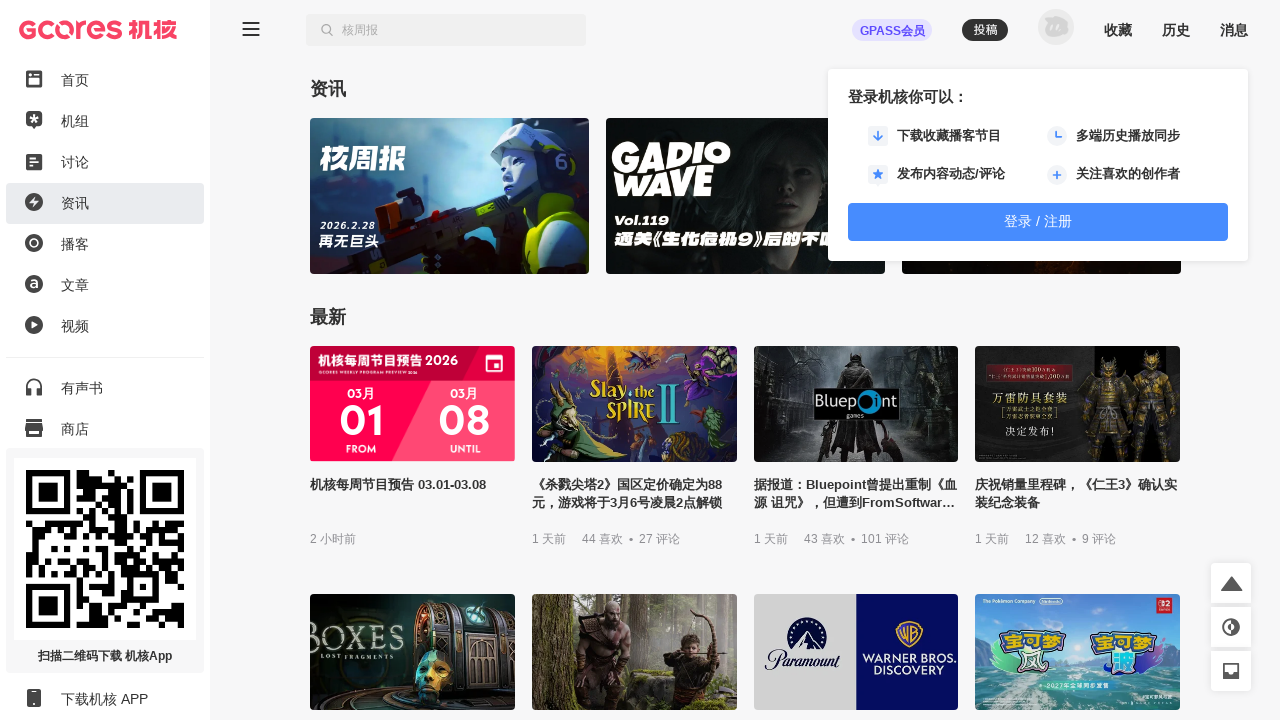